Tests drag and drop functionality by dragging an element from its starting position to a droppable target using offset calculations, then verifies the drop was successful.

Starting URL: https://www.selenium.dev/selenium/web/mouse_interaction.html

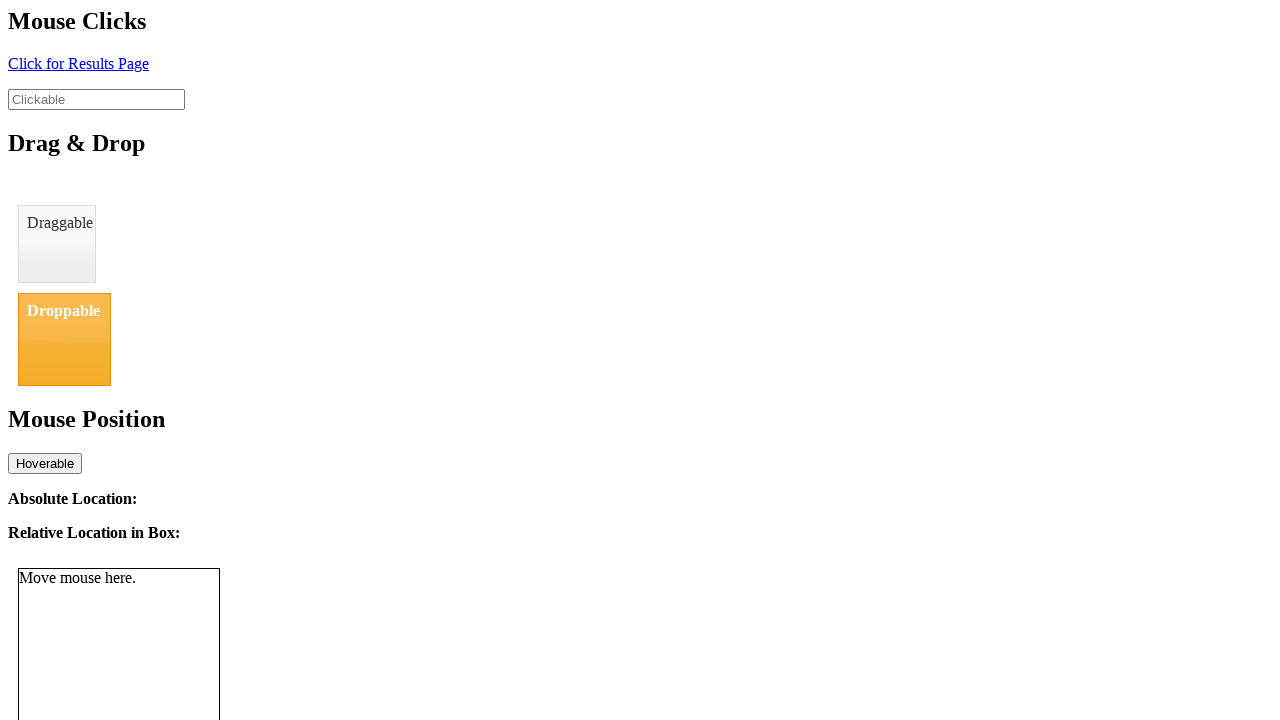

Navigated to mouse interaction test page
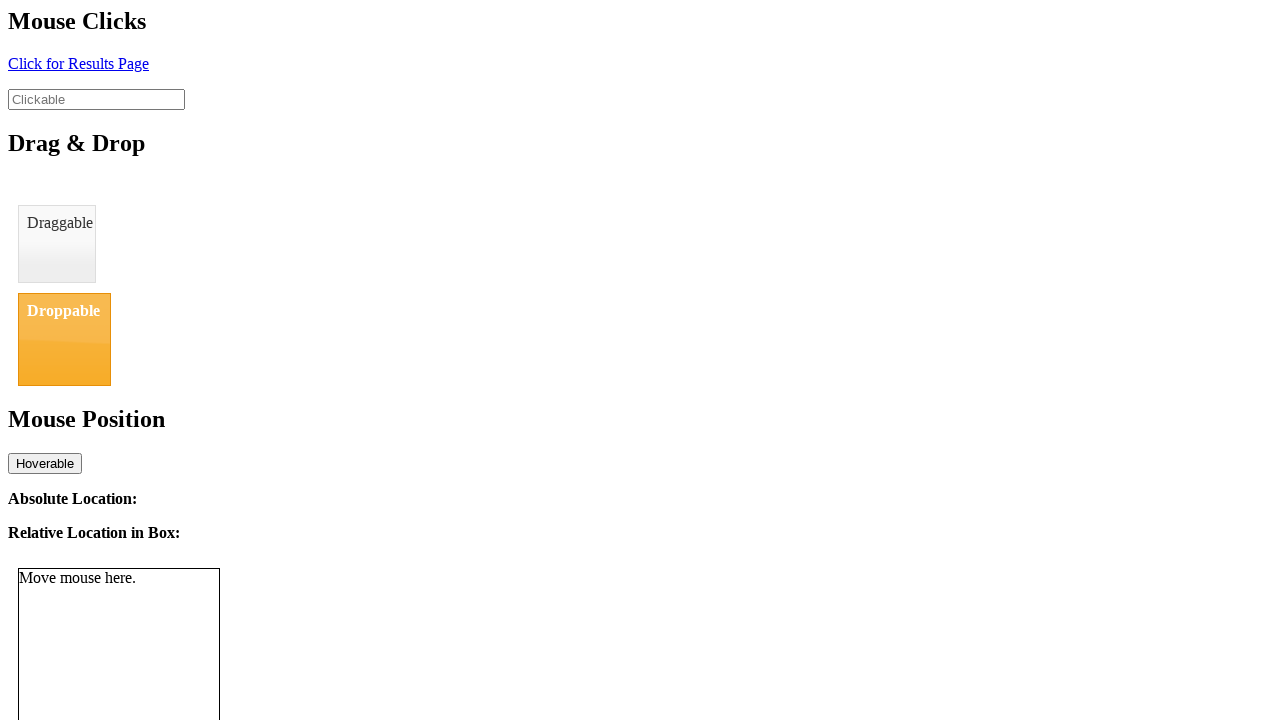

Located draggable element
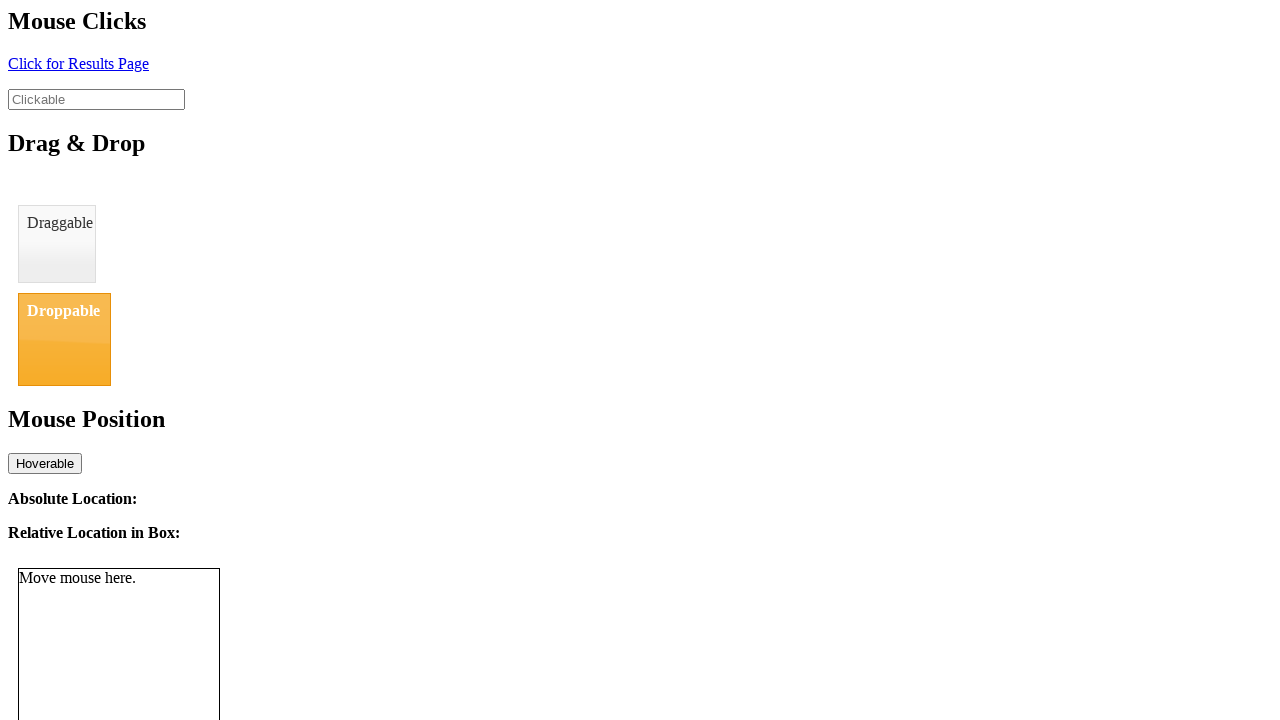

Located droppable element
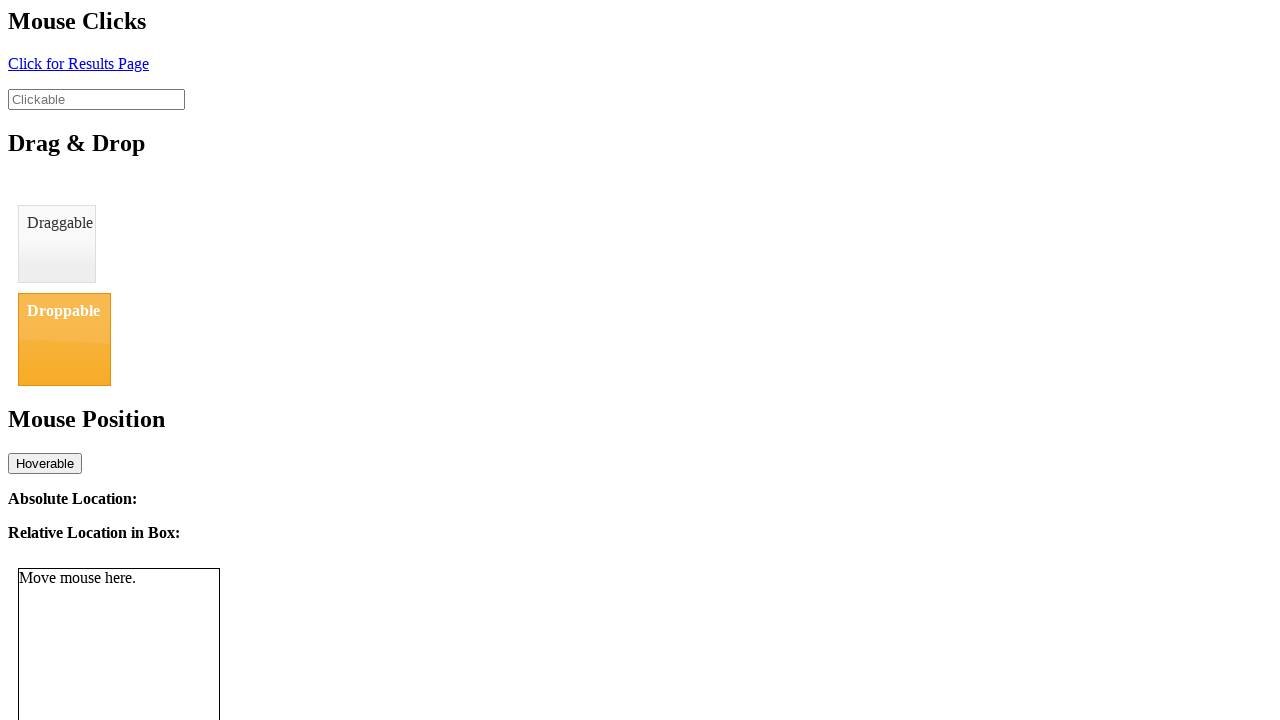

Retrieved bounding box of draggable element
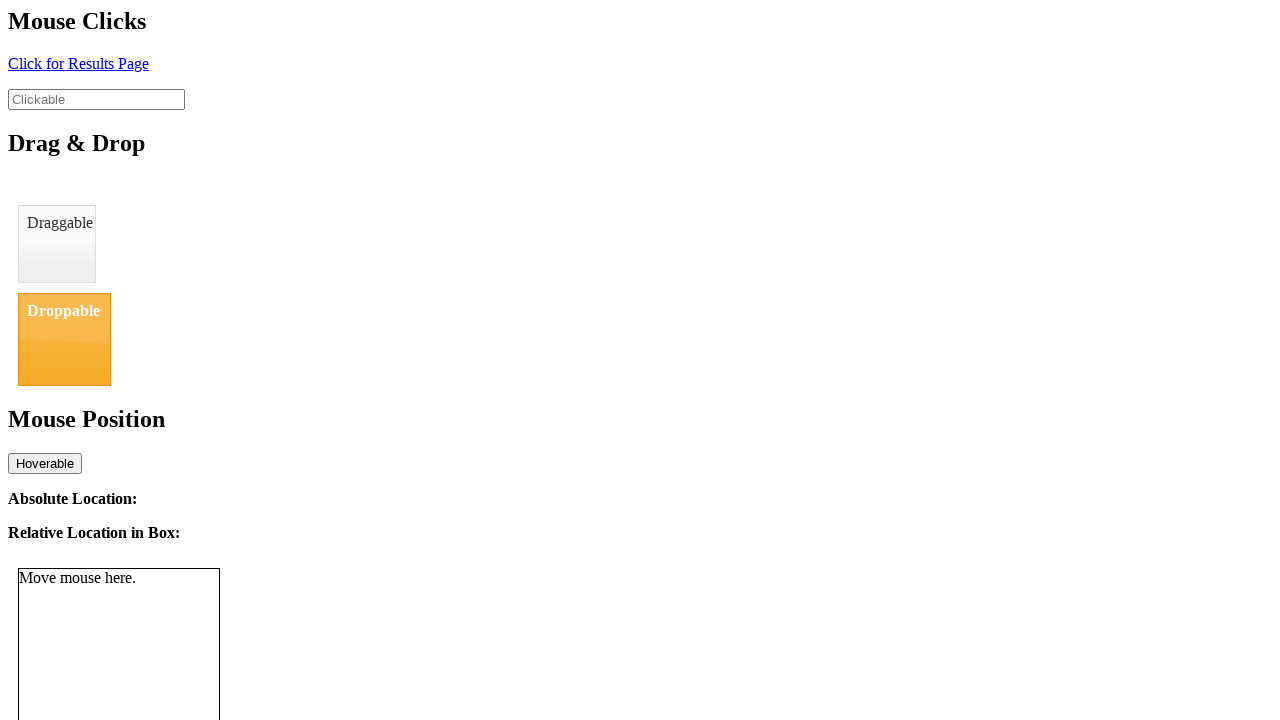

Retrieved bounding box of droppable element
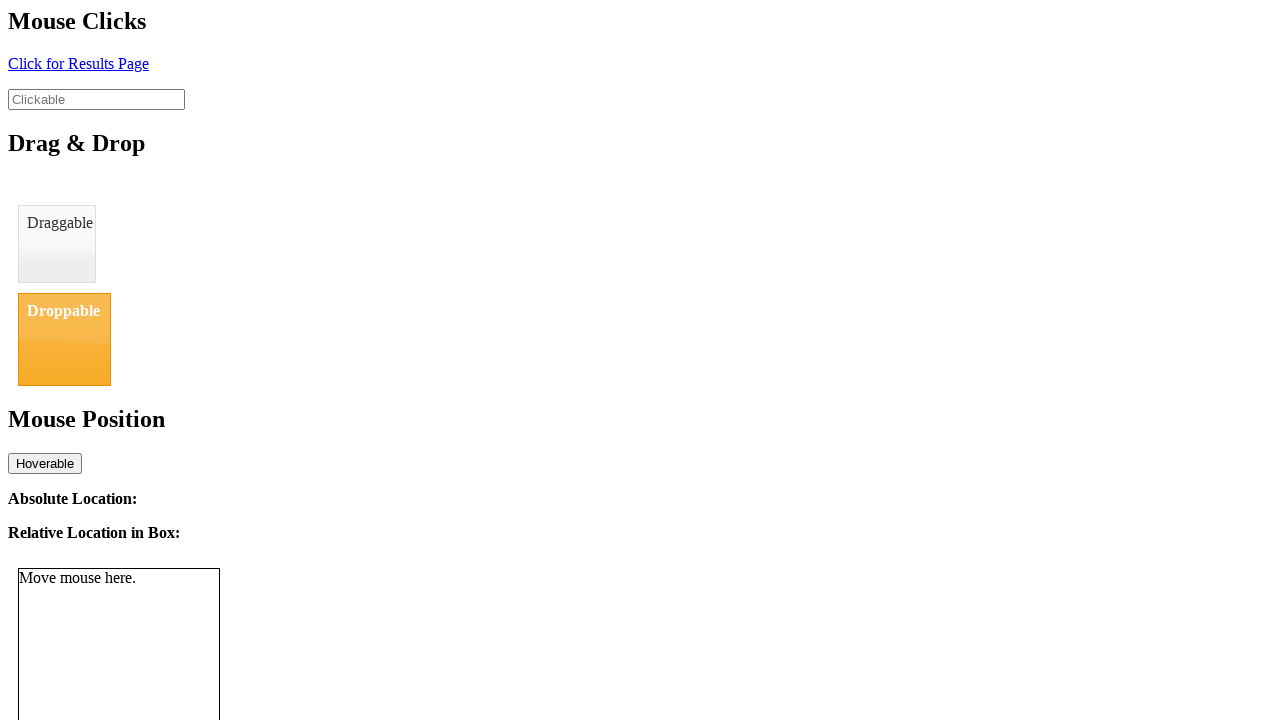

Dragged element from starting position to droppable target at (64, 339)
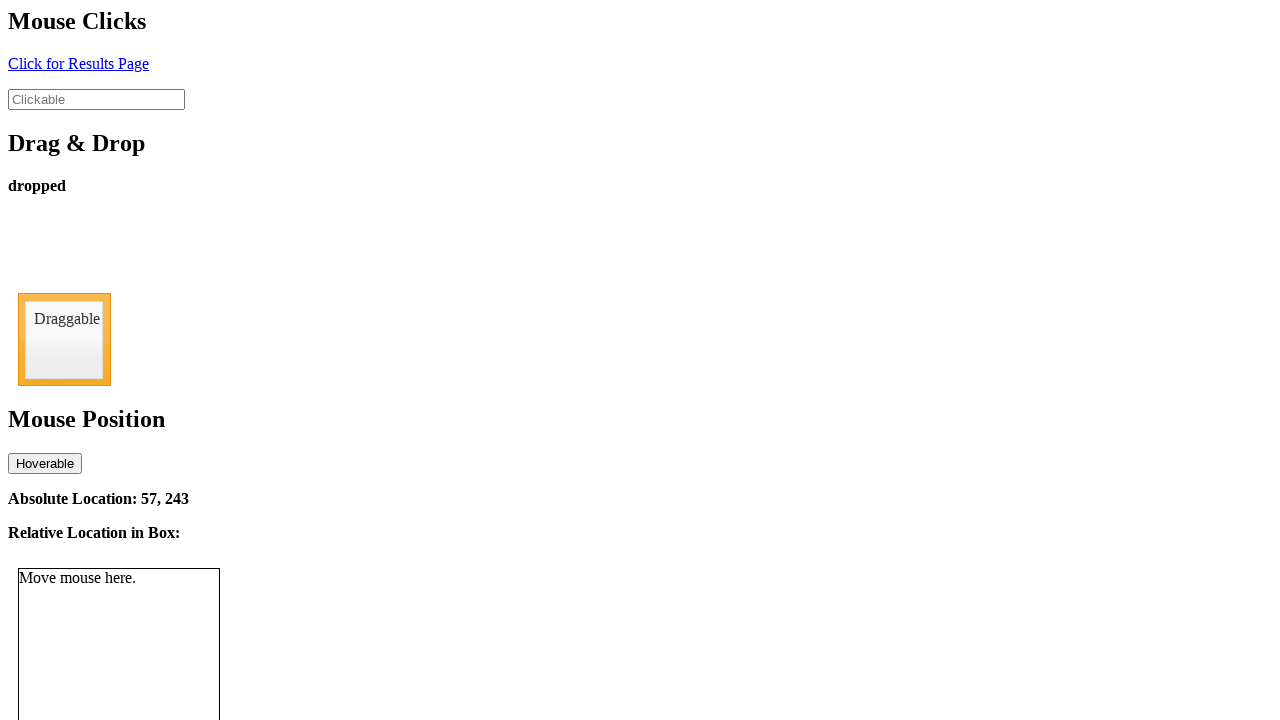

Drop status element appeared
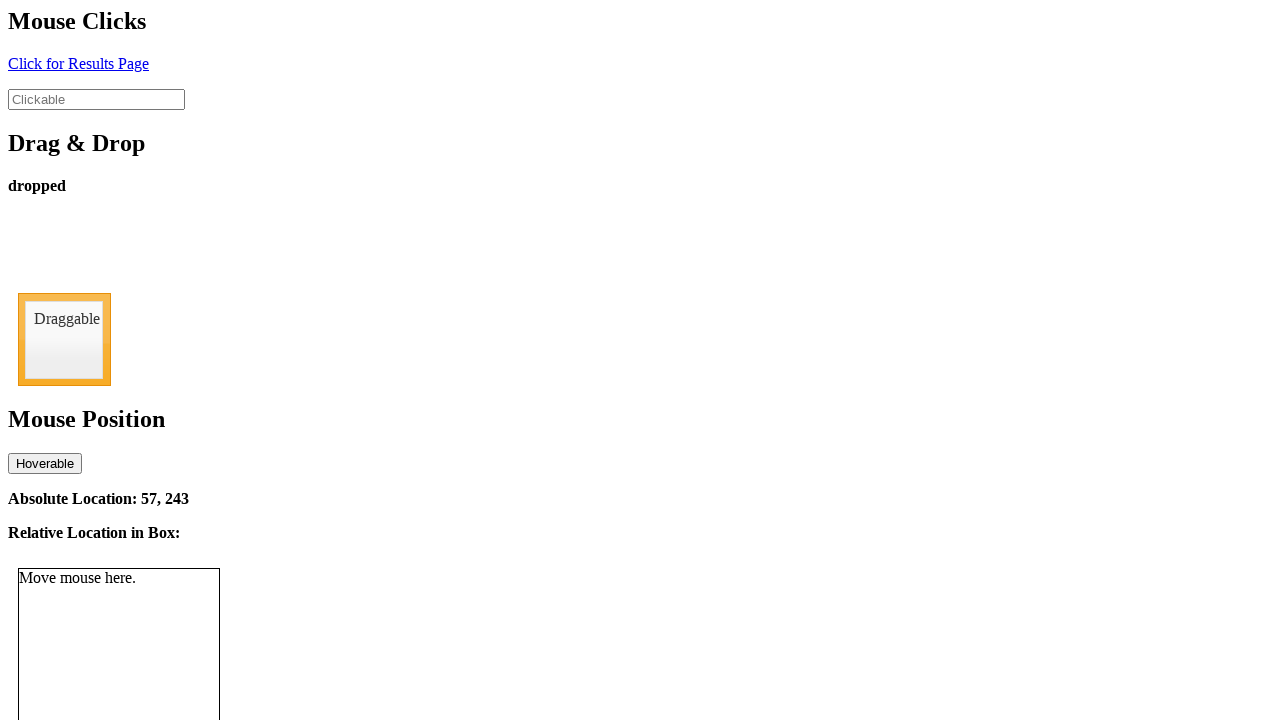

Retrieved drop status text content
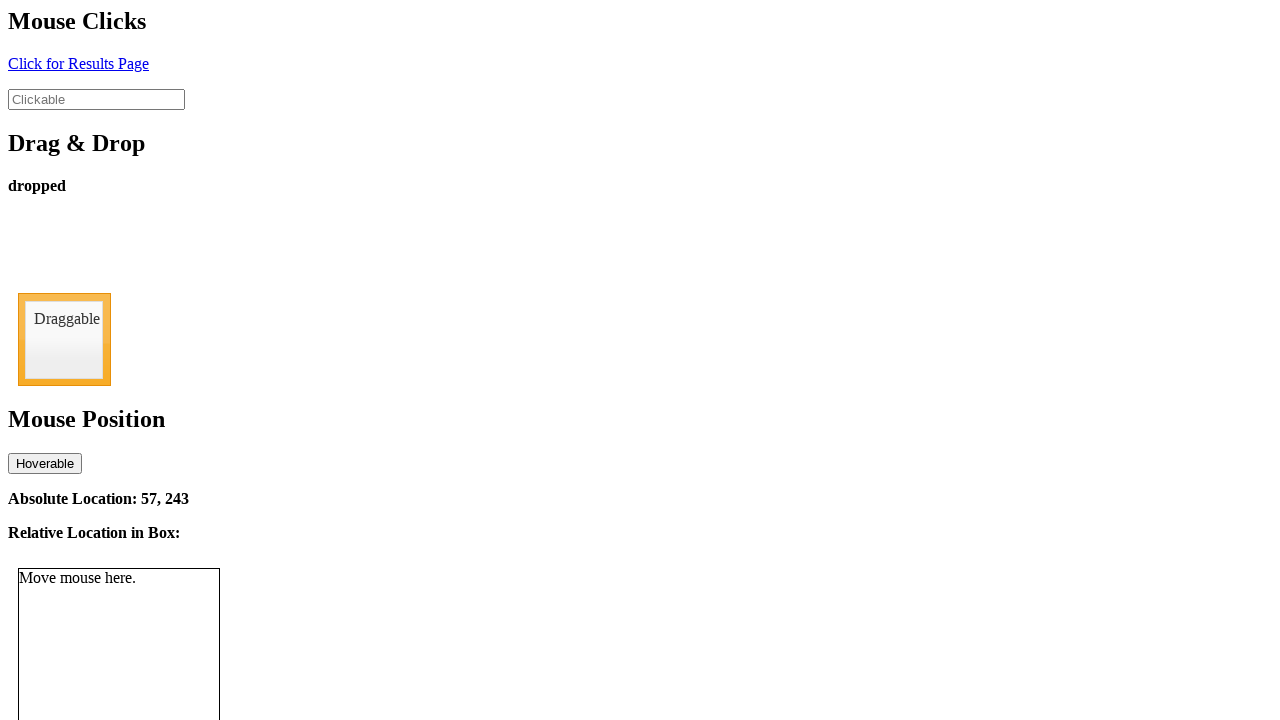

Verified drop was successful - status is 'dropped'
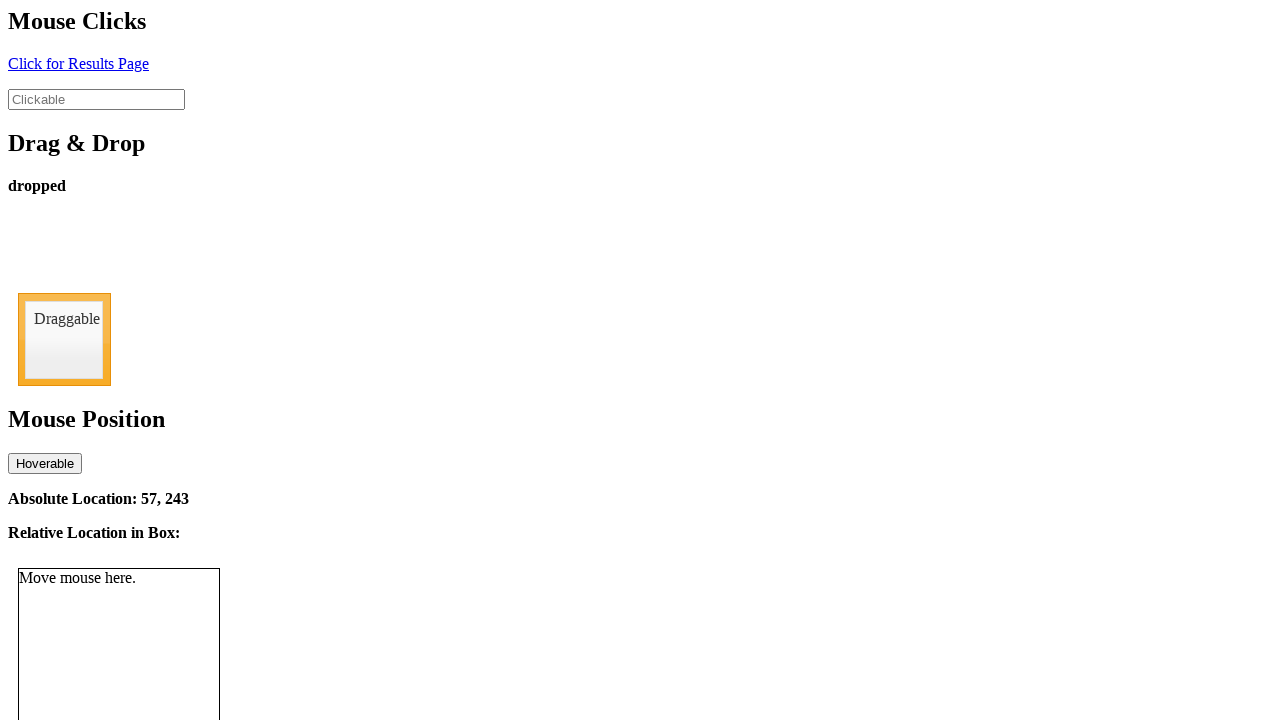

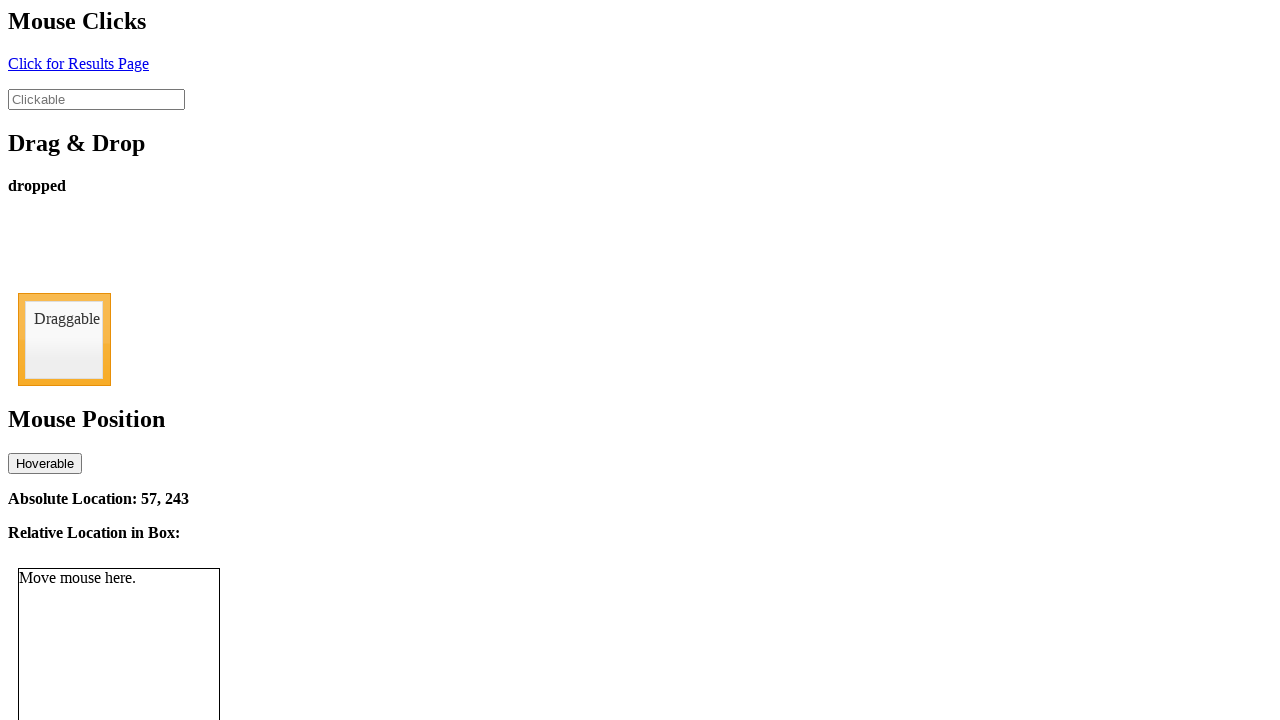